Tests JavaScript alert, confirm, and prompt dialogs by clicking buttons that trigger each type, interacting with the dialogs (accepting, dismissing, and entering text), and verifying their text content.

Starting URL: https://testautomationpractice.blogspot.com/

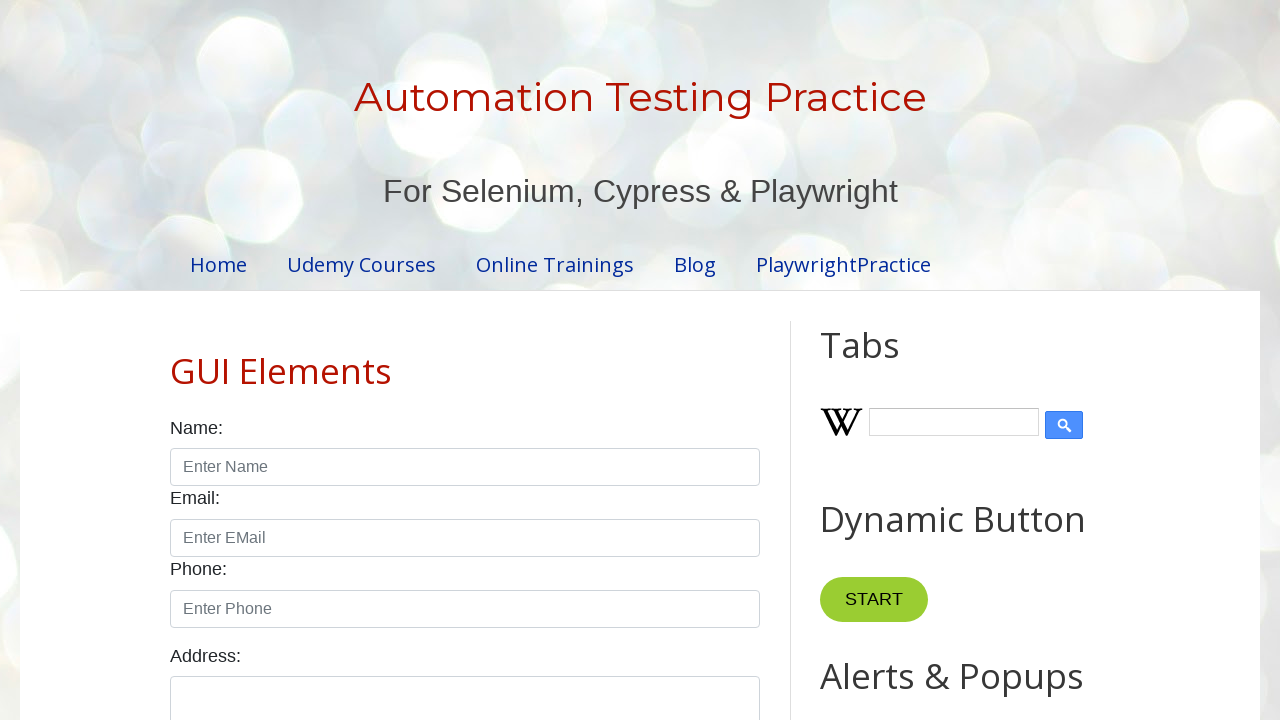

Clicked alert button to trigger JavaScript alert dialog at (888, 361) on #alertBtn
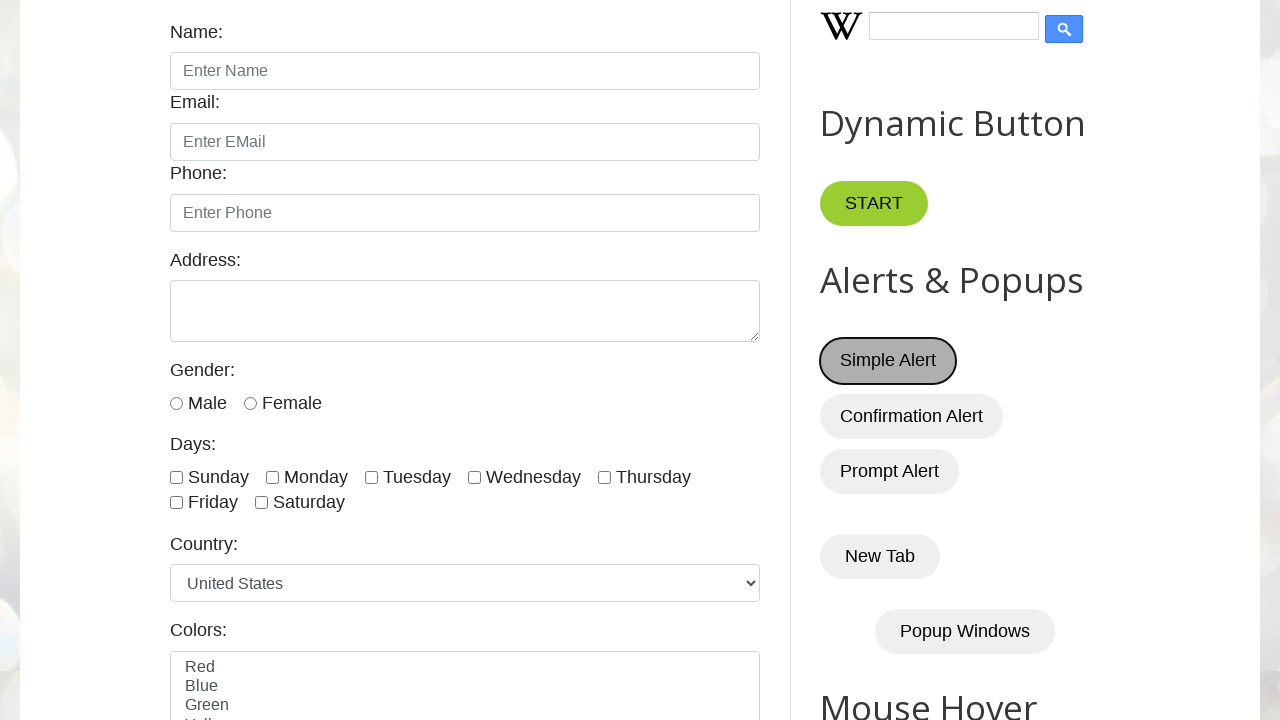

Set up dialog handler to accept alert
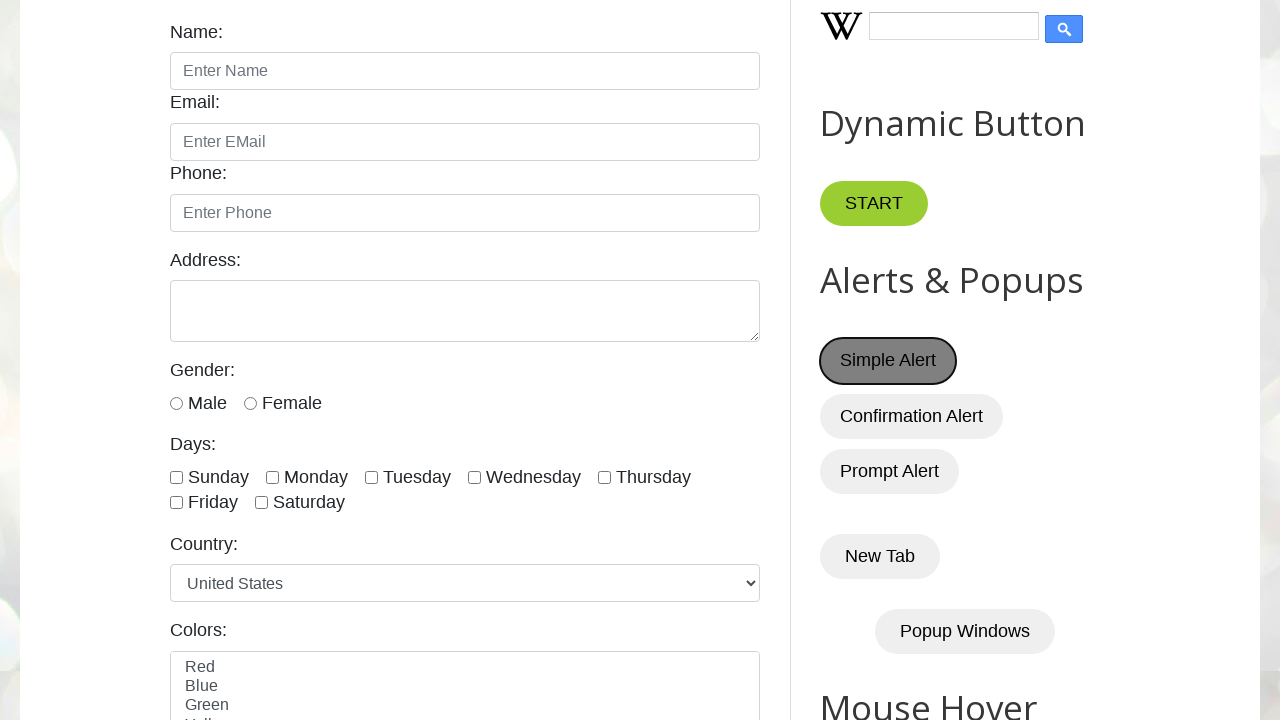

Waited for alert dialog to be handled
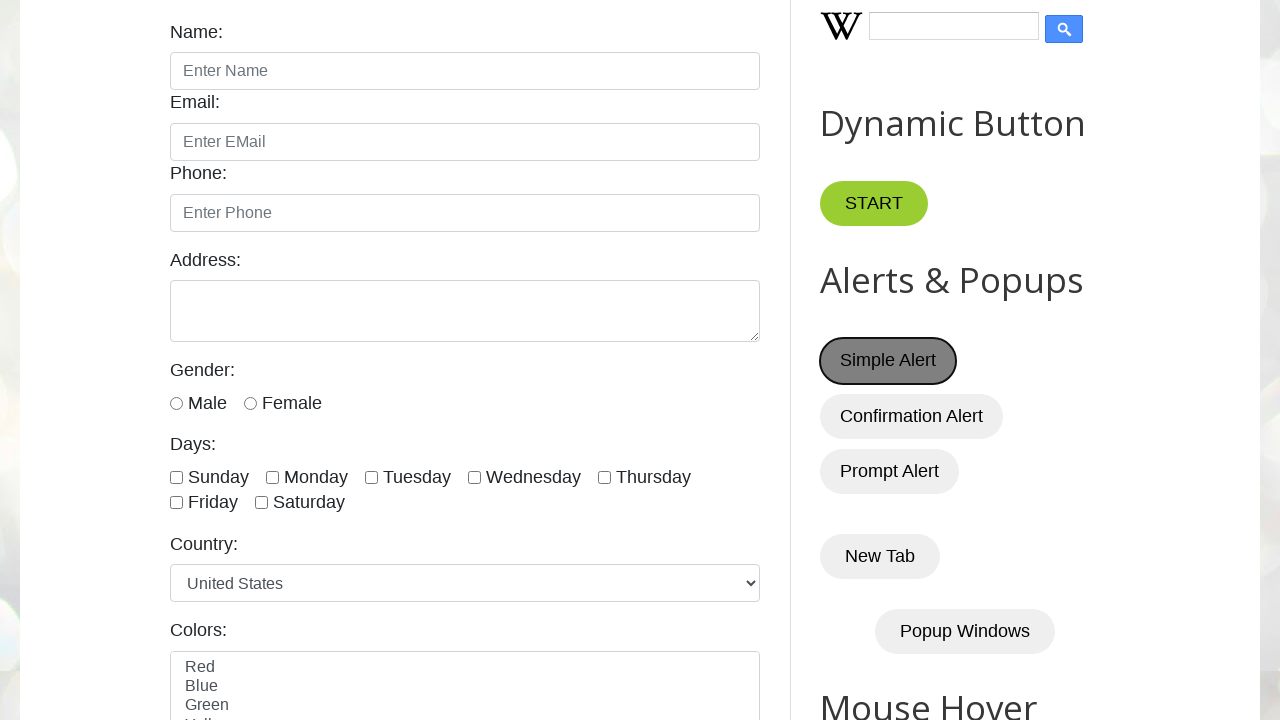

Set up dialog handler to dismiss confirm dialog
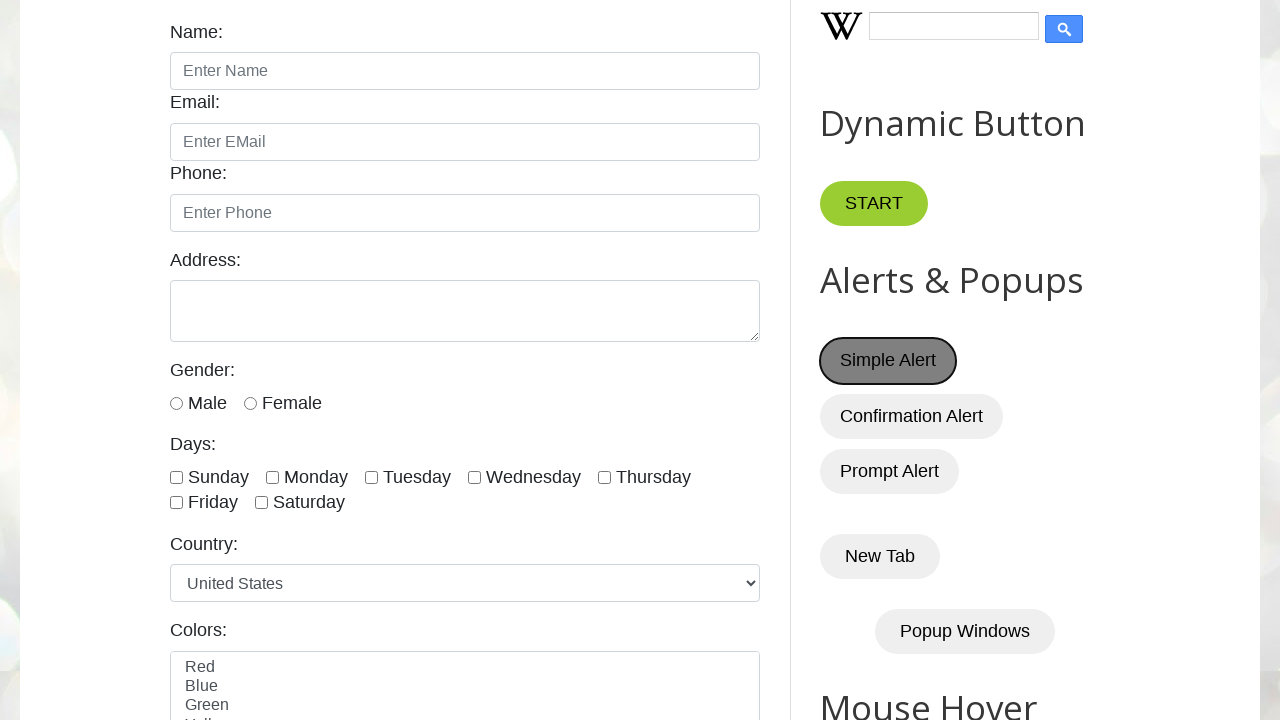

Clicked confirm button to trigger JavaScript confirm dialog at (912, 416) on #confirmBtn
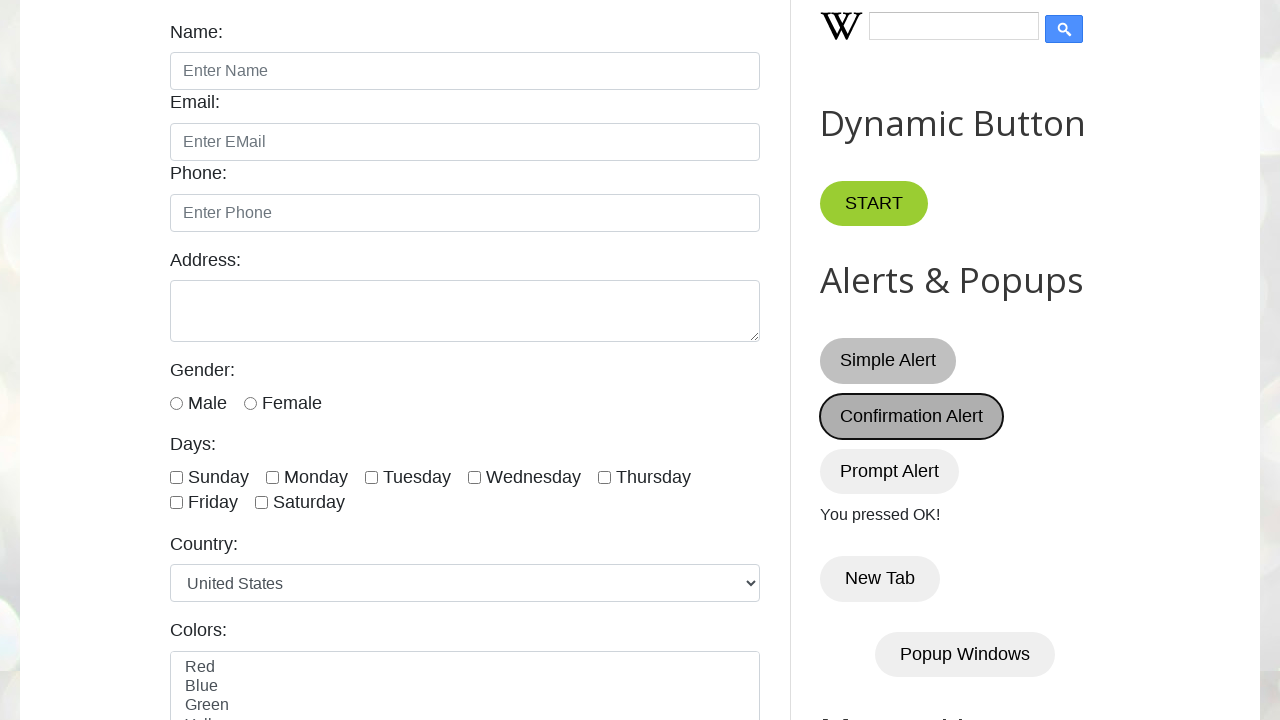

Waited for confirm dialog to be dismissed
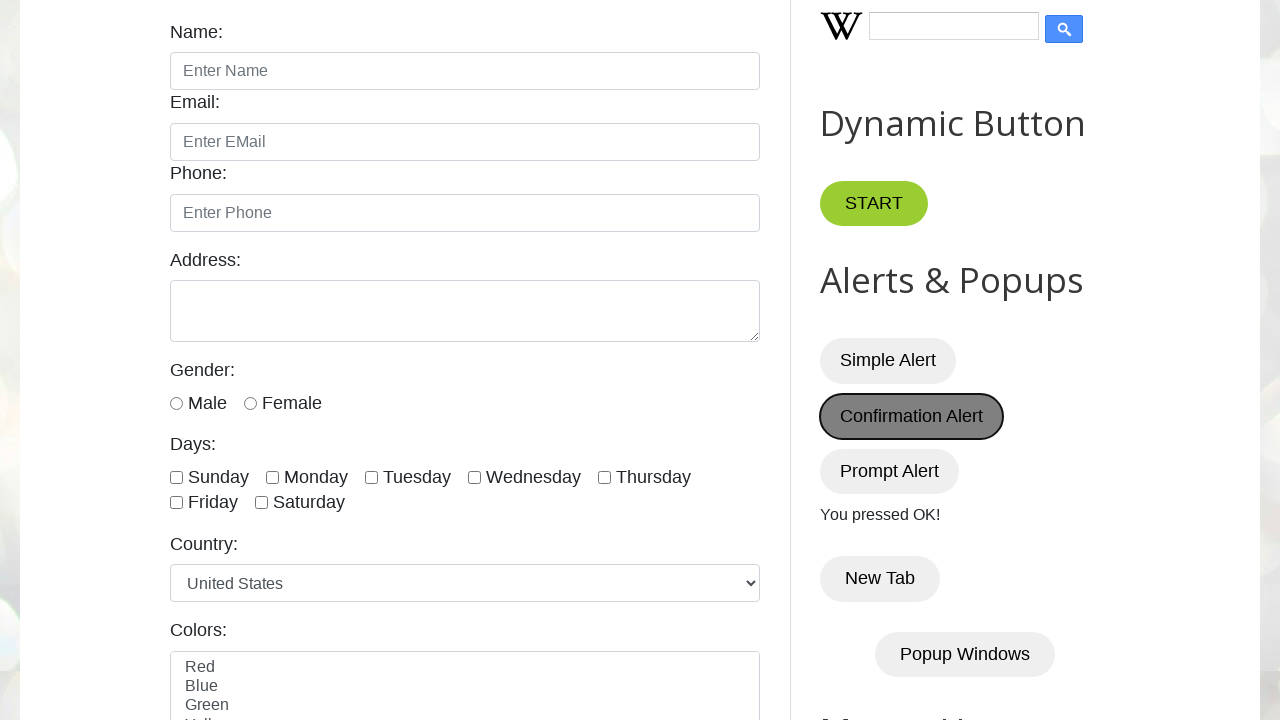

Set up dialog handler to accept prompt with text 'Hello Welcome'
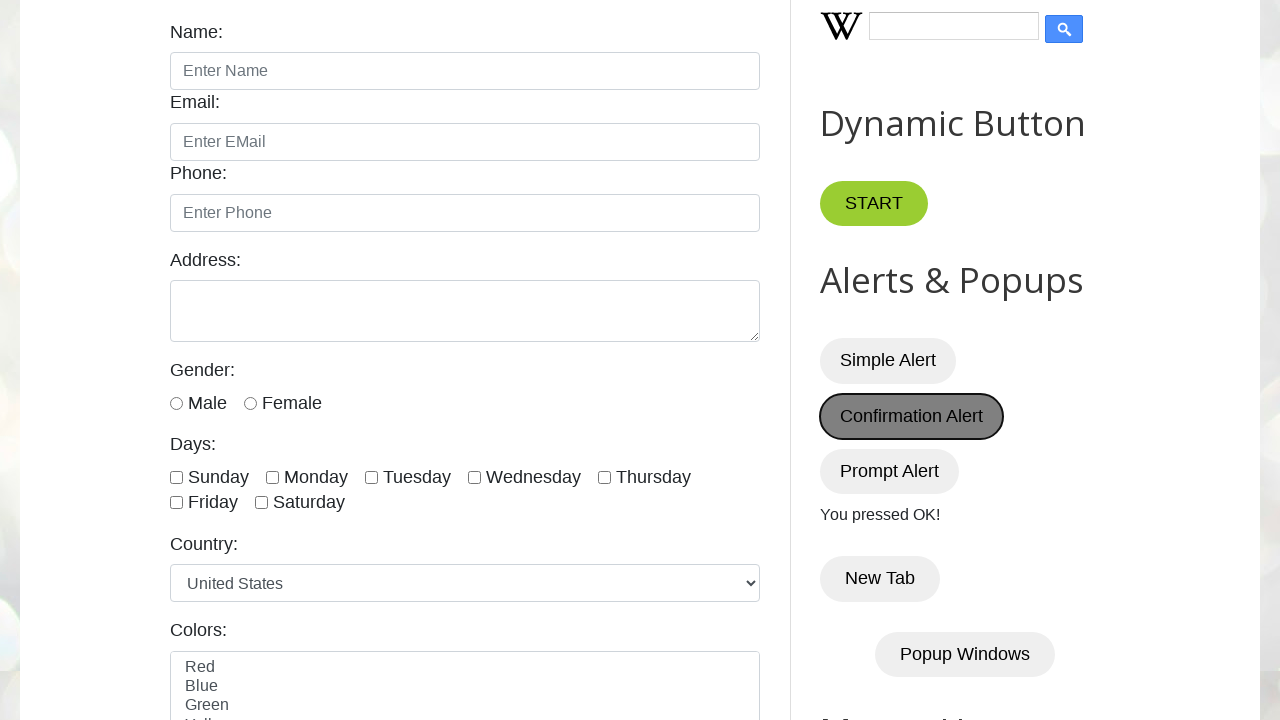

Clicked prompt button to trigger JavaScript prompt dialog at (890, 471) on #promptBtn
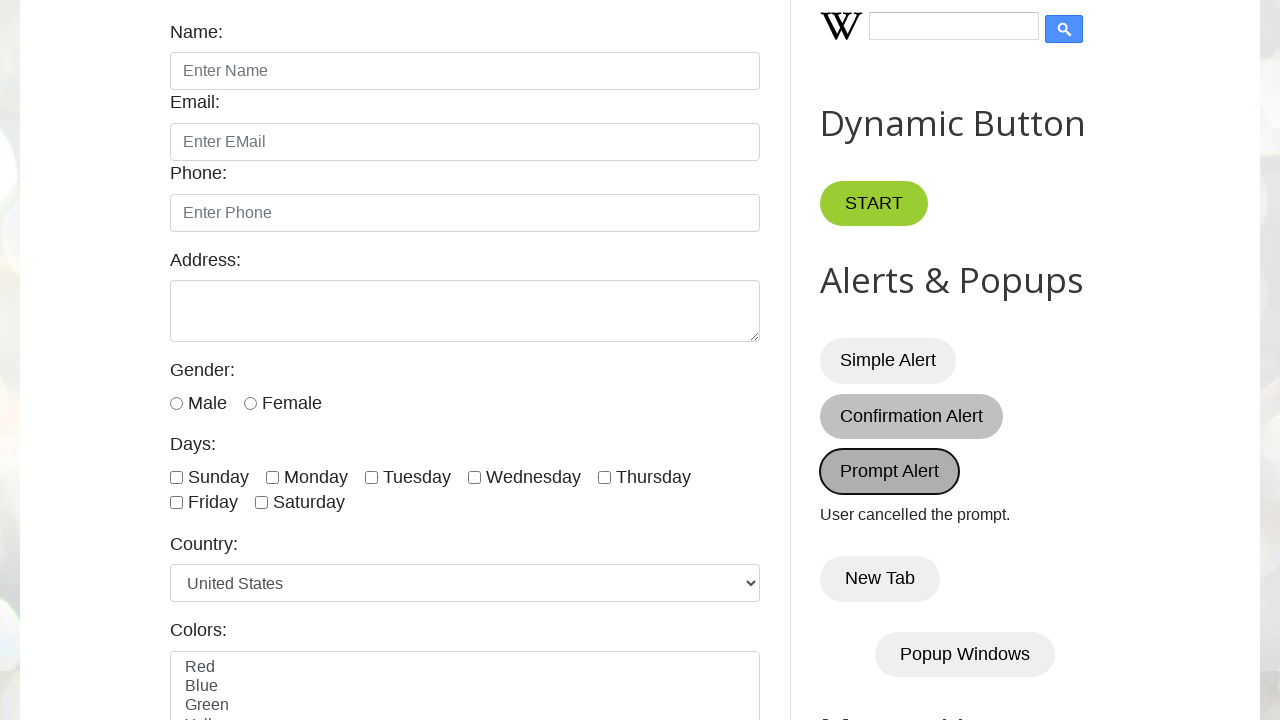

Waited for prompt dialog to be handled with user input
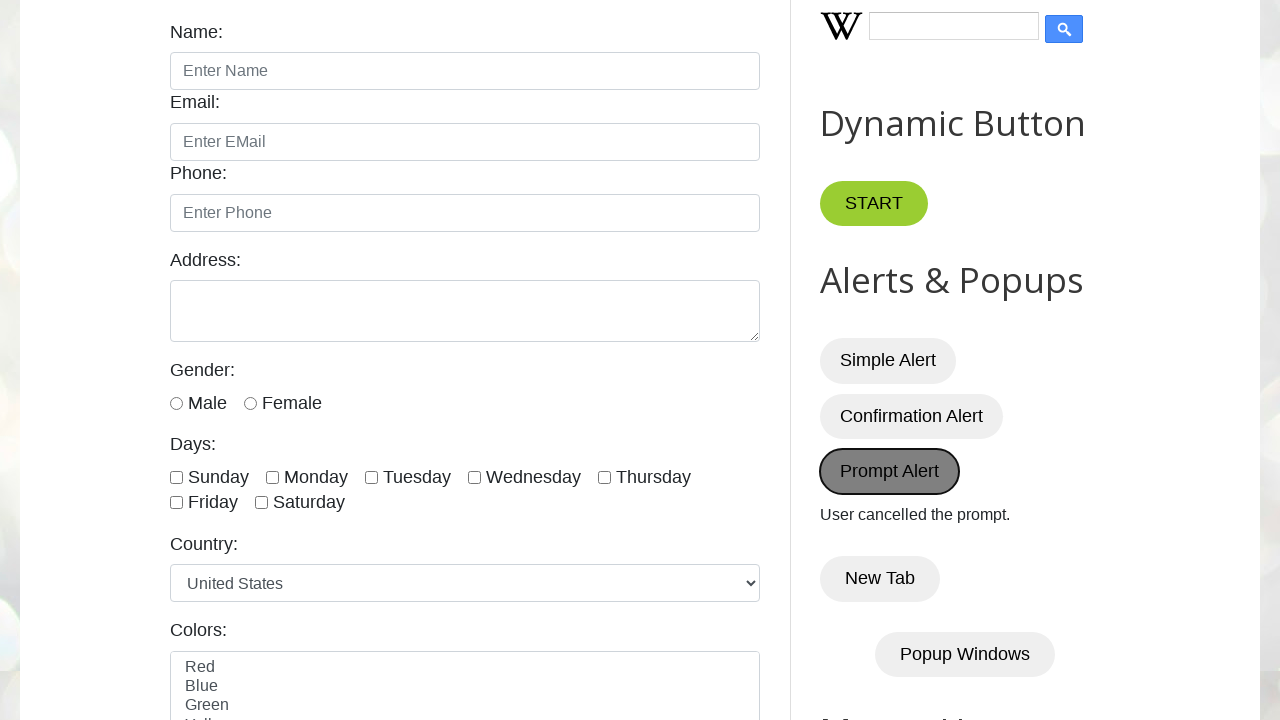

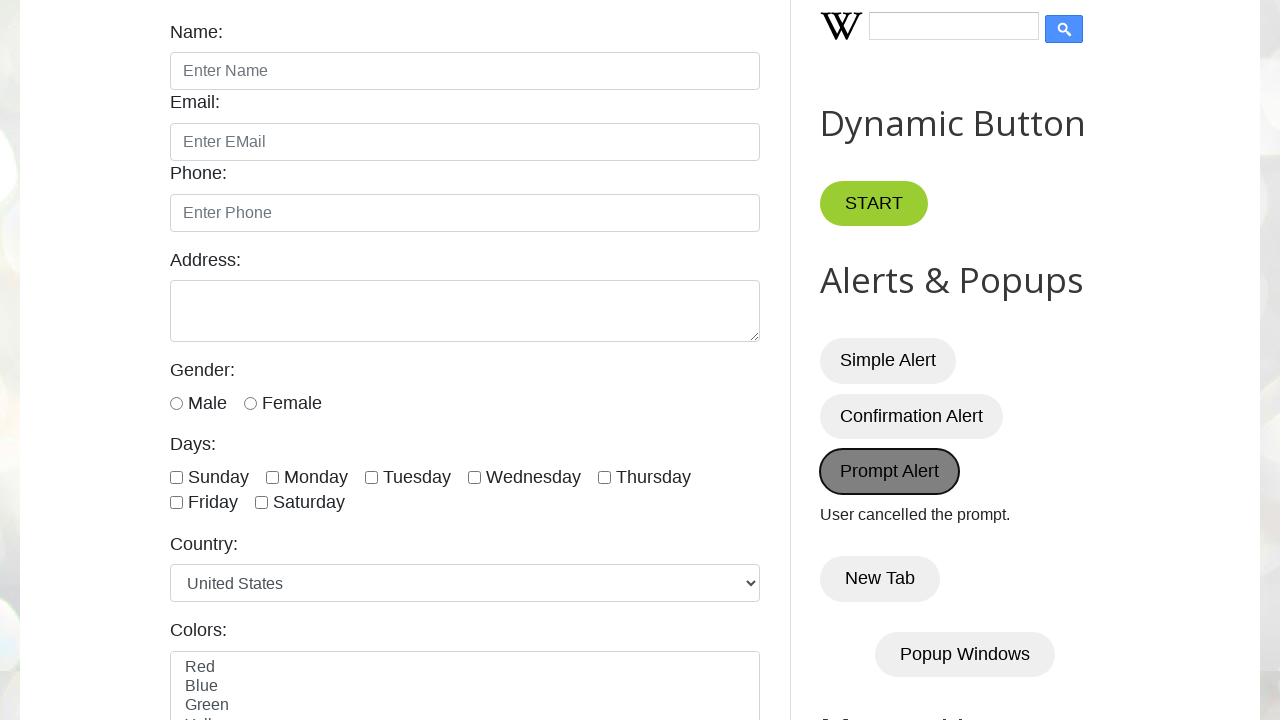